Tests iframe switching functionality by navigating to a W3Schools tryit page, switching to the result iframe, clicking a button inside it, then switching back to the main content and clicking the theme change link.

Starting URL: https://www.w3schools.com/js/tryit.asp?filename=tryjs_myfirst

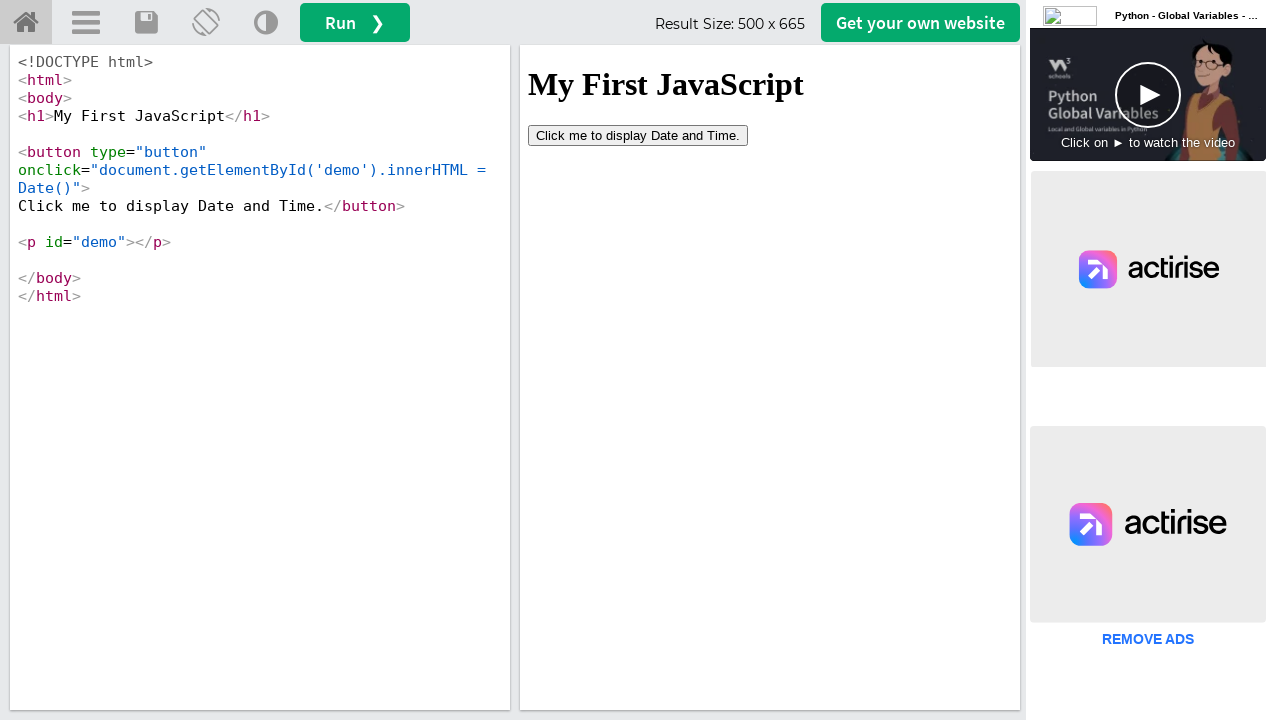

Navigated to W3Schools tryit page
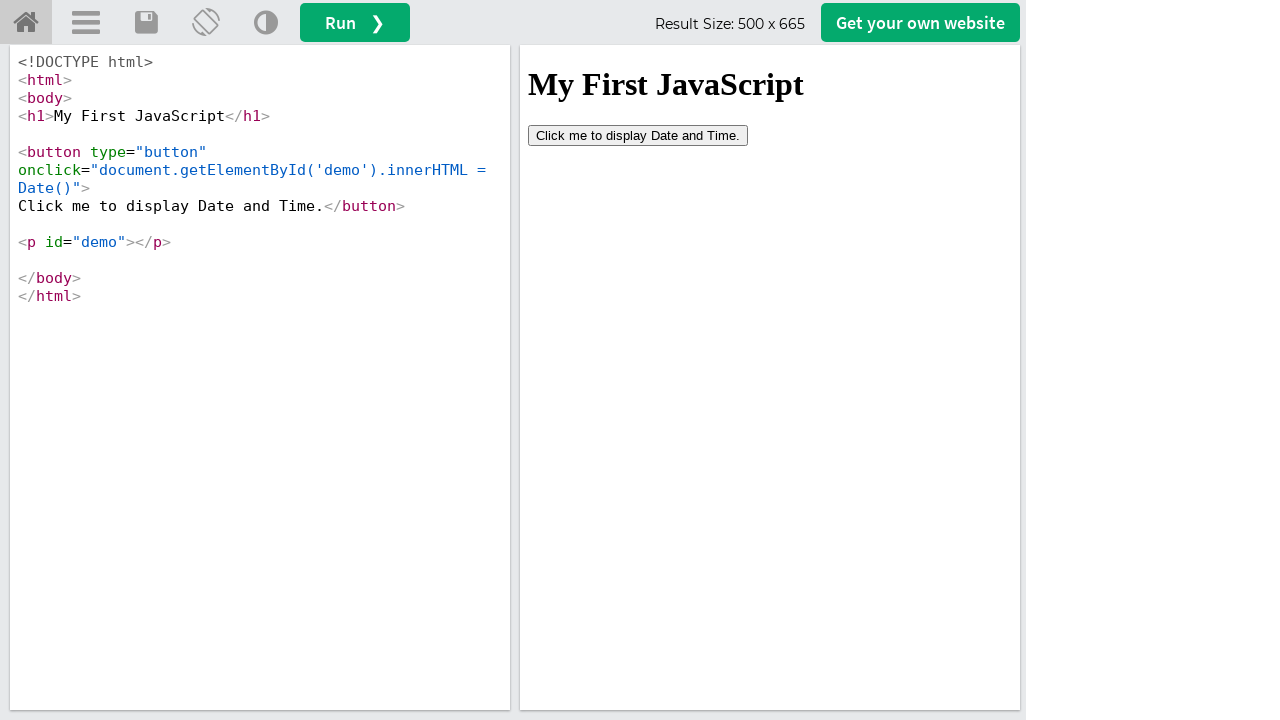

Located the result iframe (#iframeResult)
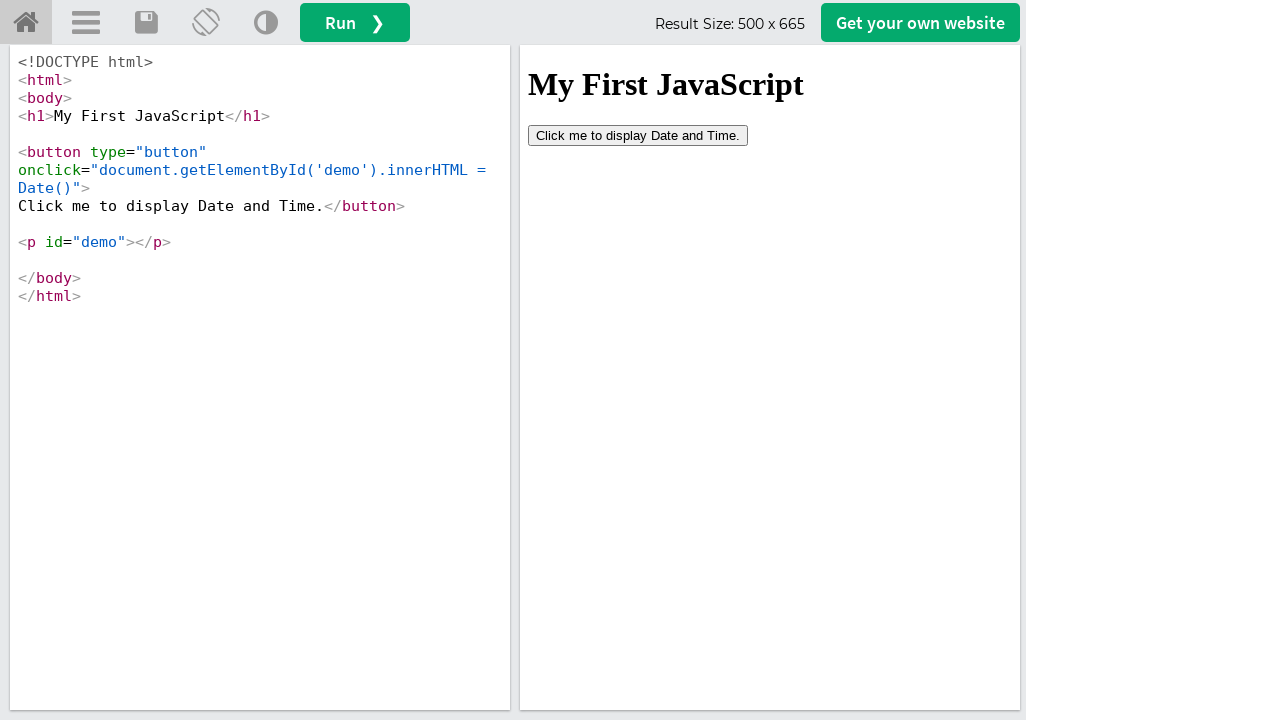

Clicked button inside the iframe at (638, 135) on #iframeResult >> internal:control=enter-frame >> button[type='button']
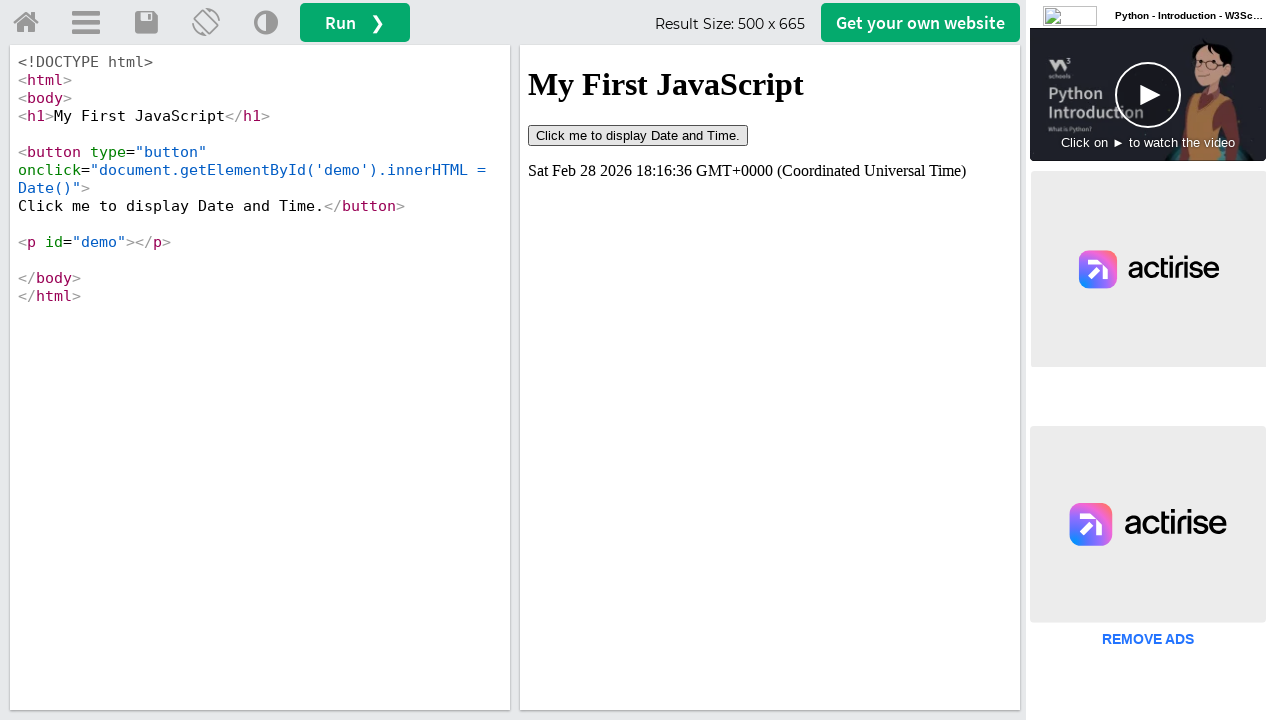

Clicked the Change Theme link in main content at (266, 23) on (//a[@title='Change Theme'])[1]
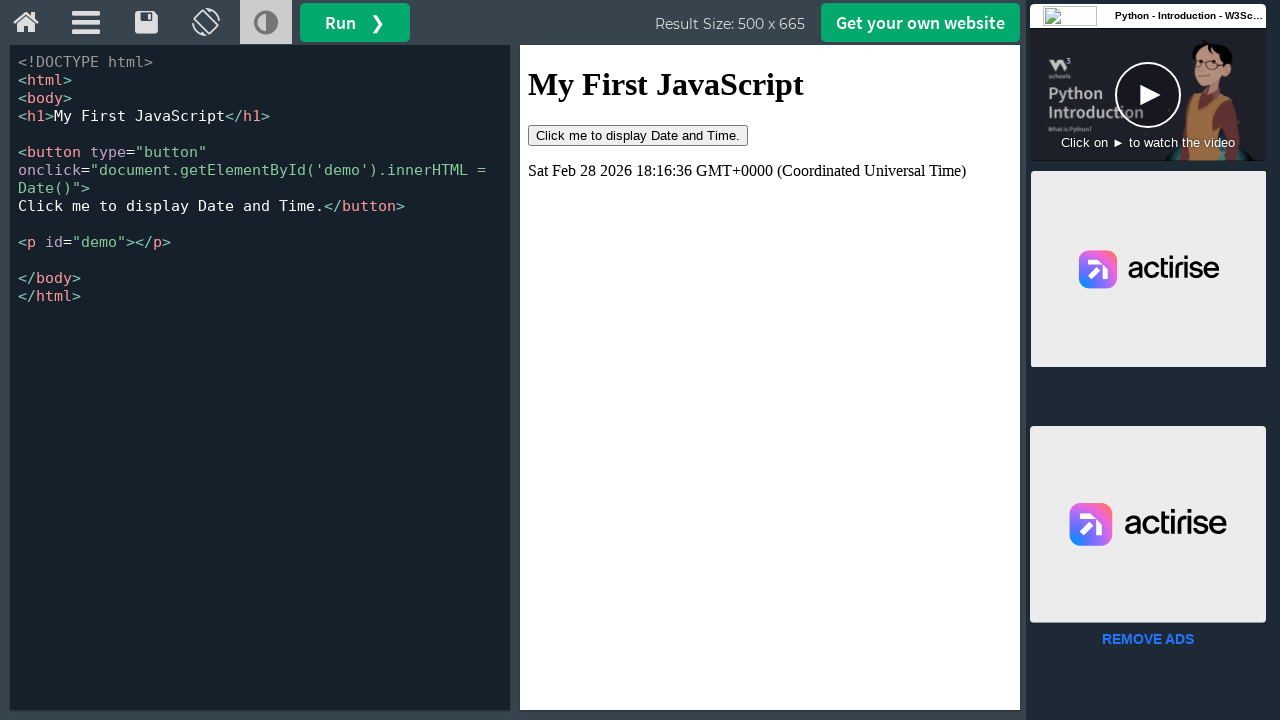

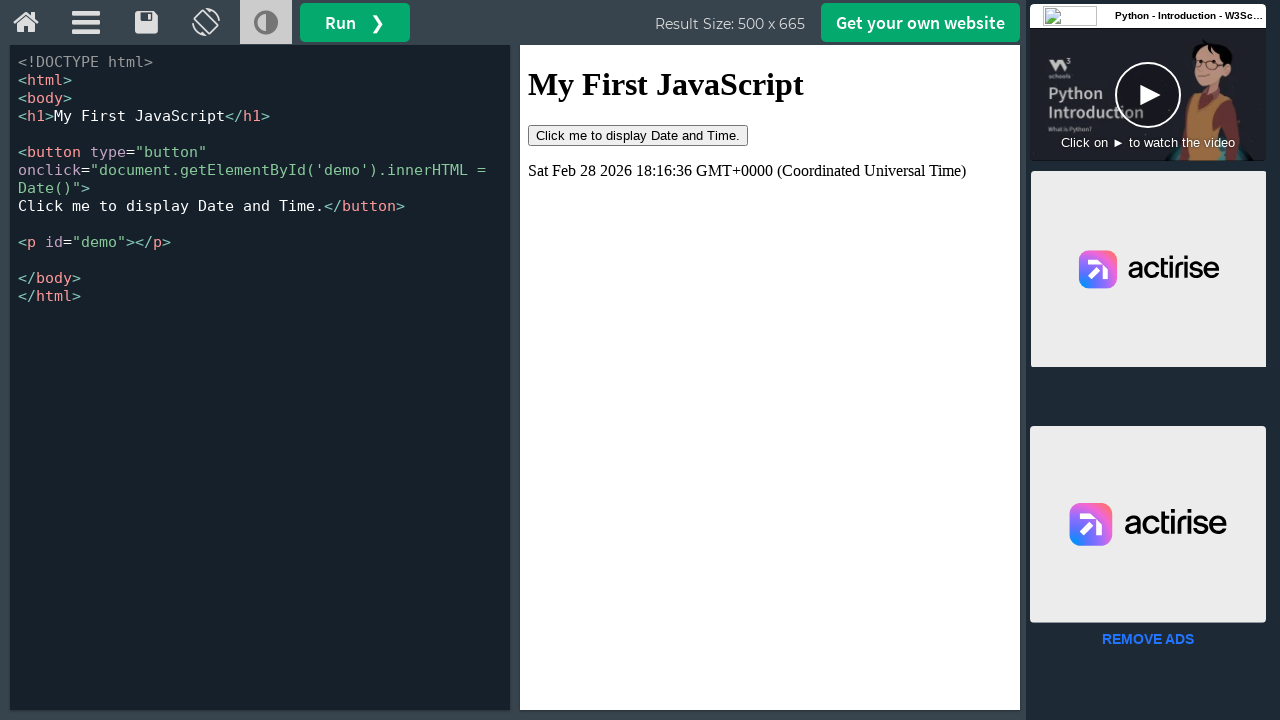